Counts the number of rows and columns in a table on the W3Schools HTML tables page

Starting URL: https://www.w3schools.com/html/html_tables.asp

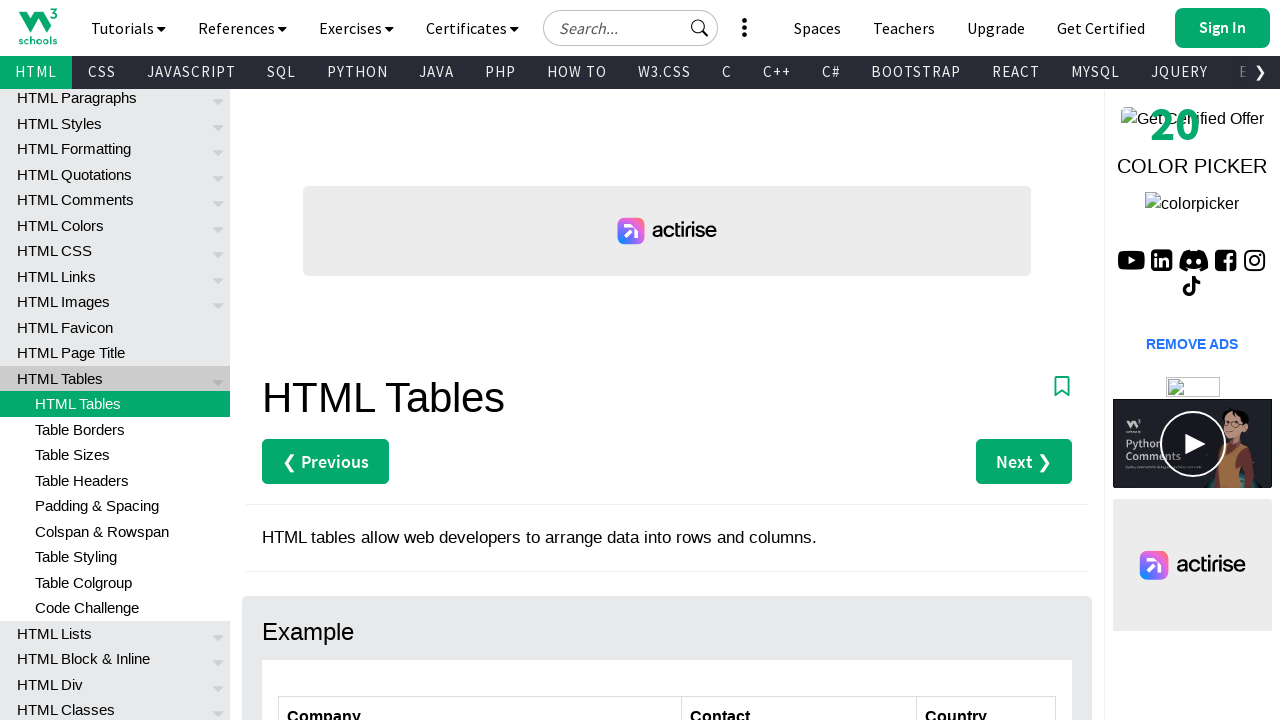

Navigated to W3Schools HTML tables page
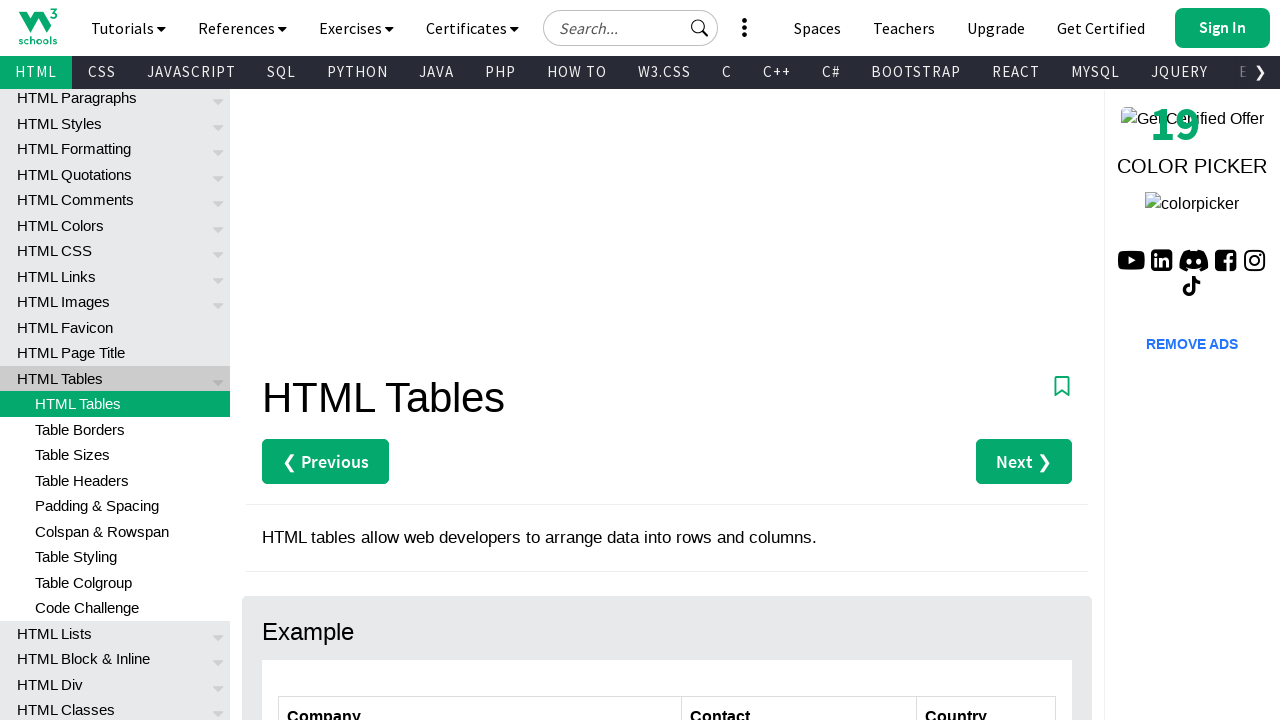

Located the customers table element
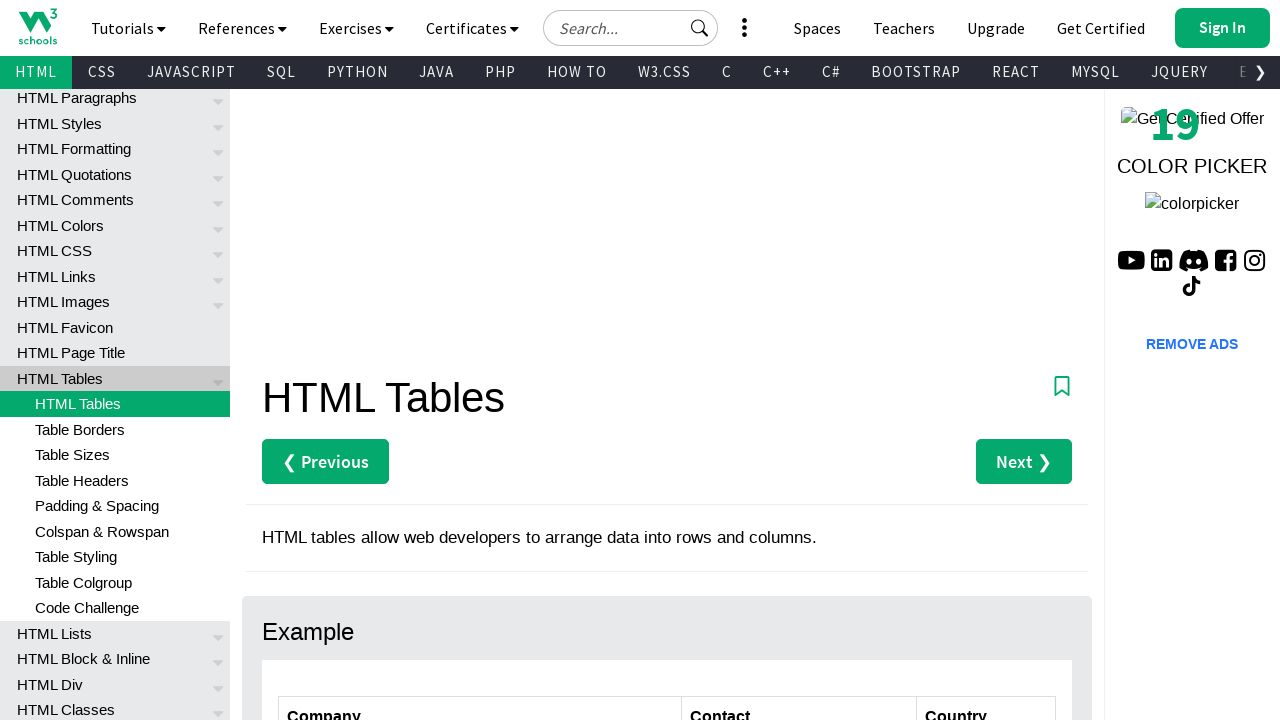

Counted table rows: 7
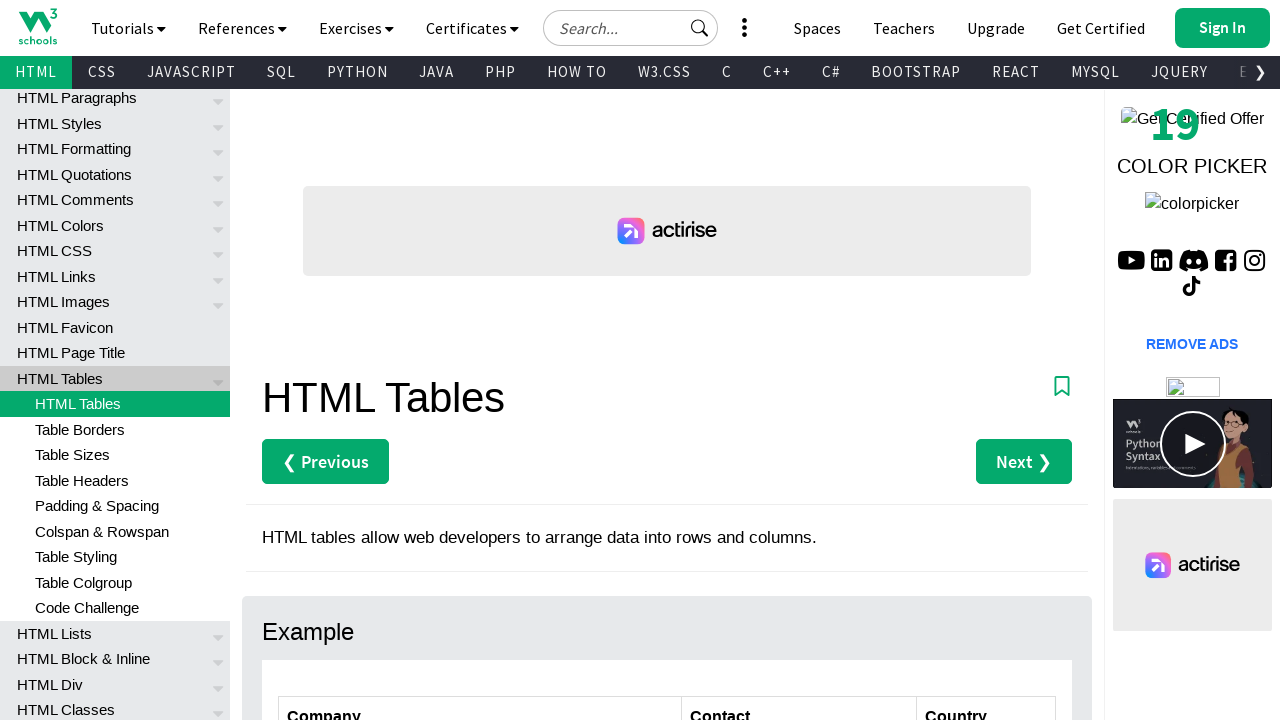

Counted table columns: 3
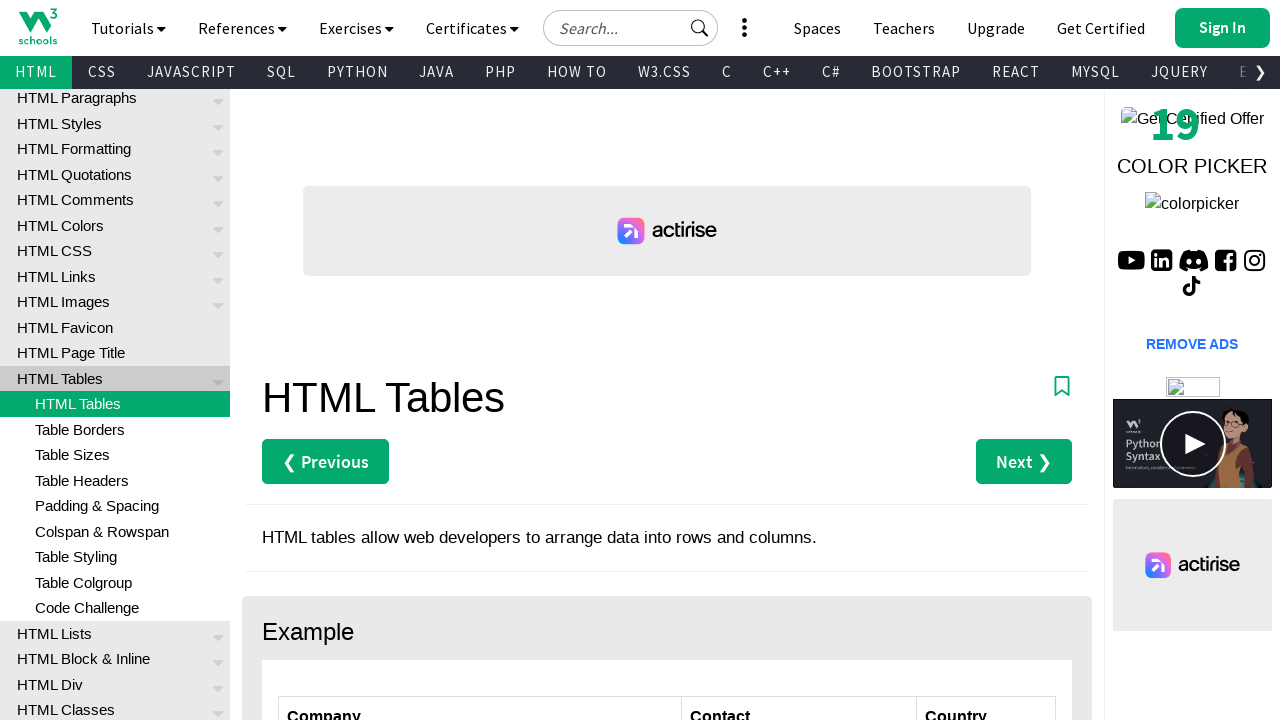

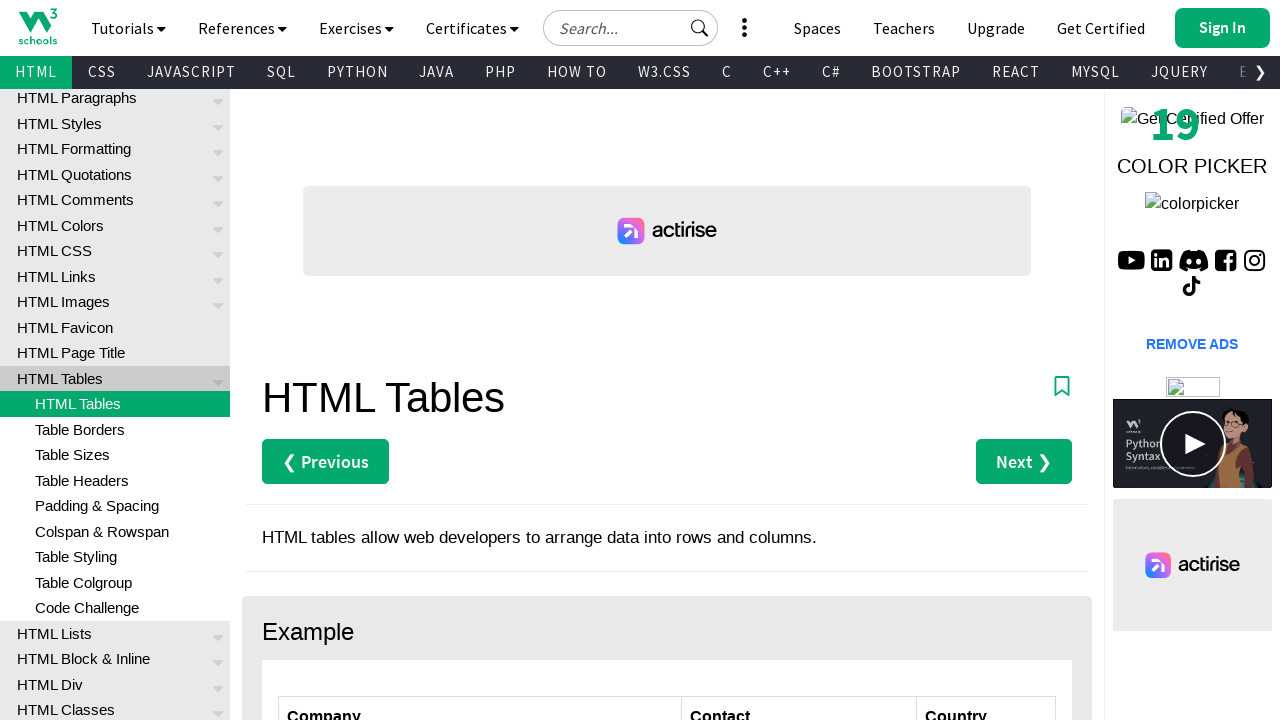